Tests file upload functionality by selecting a file and clicking upload button, then verifies the success message

Starting URL: https://the-internet.herokuapp.com/upload

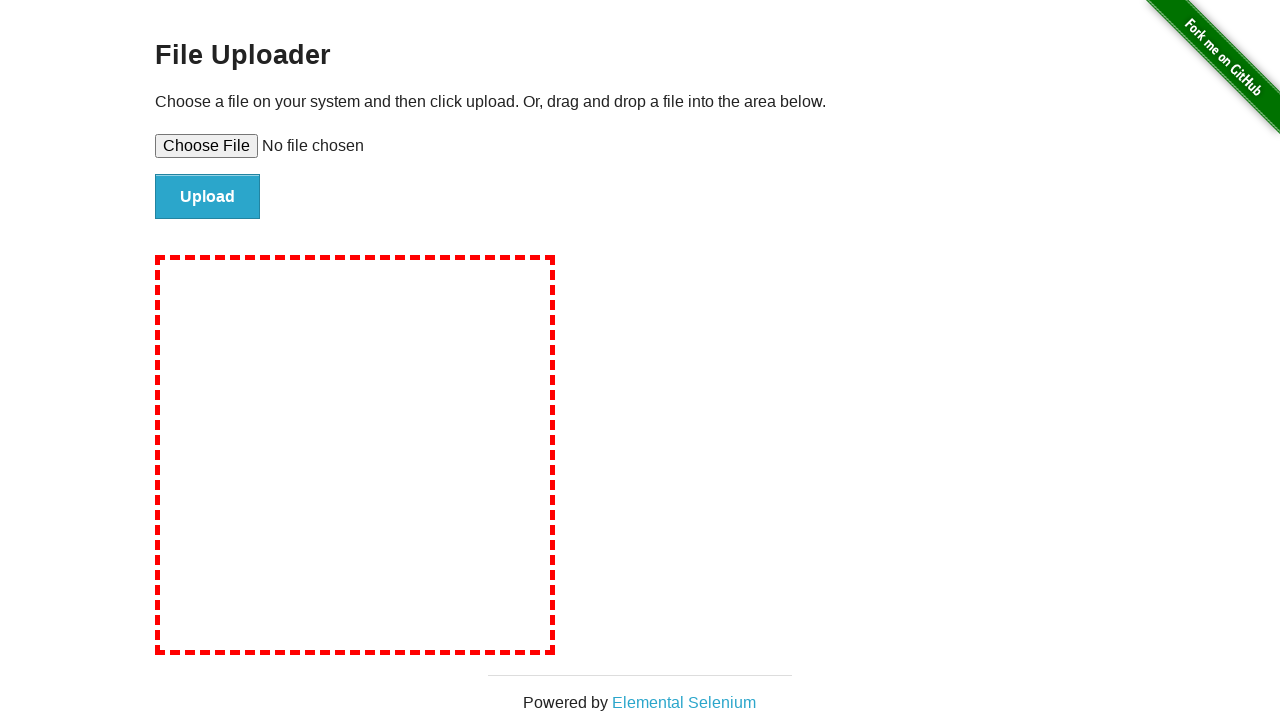

Set file input to upload temporary PNG file
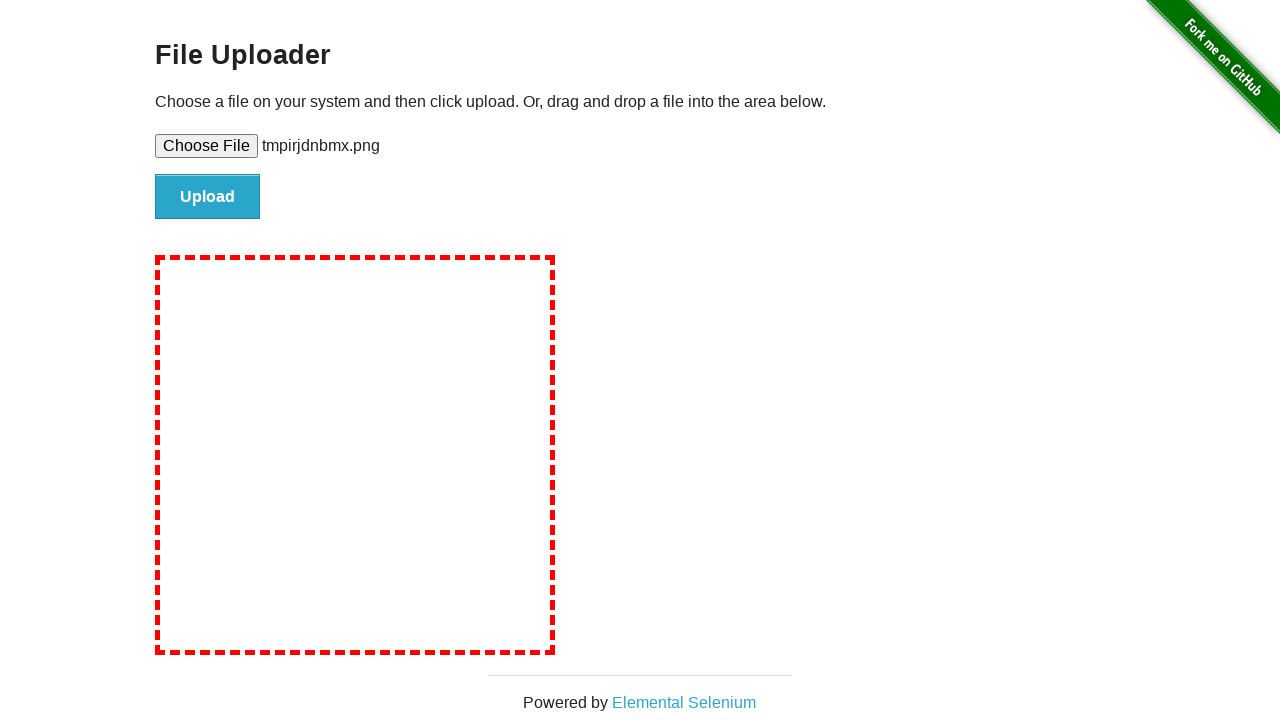

Clicked file submit button to upload at (208, 197) on #file-submit
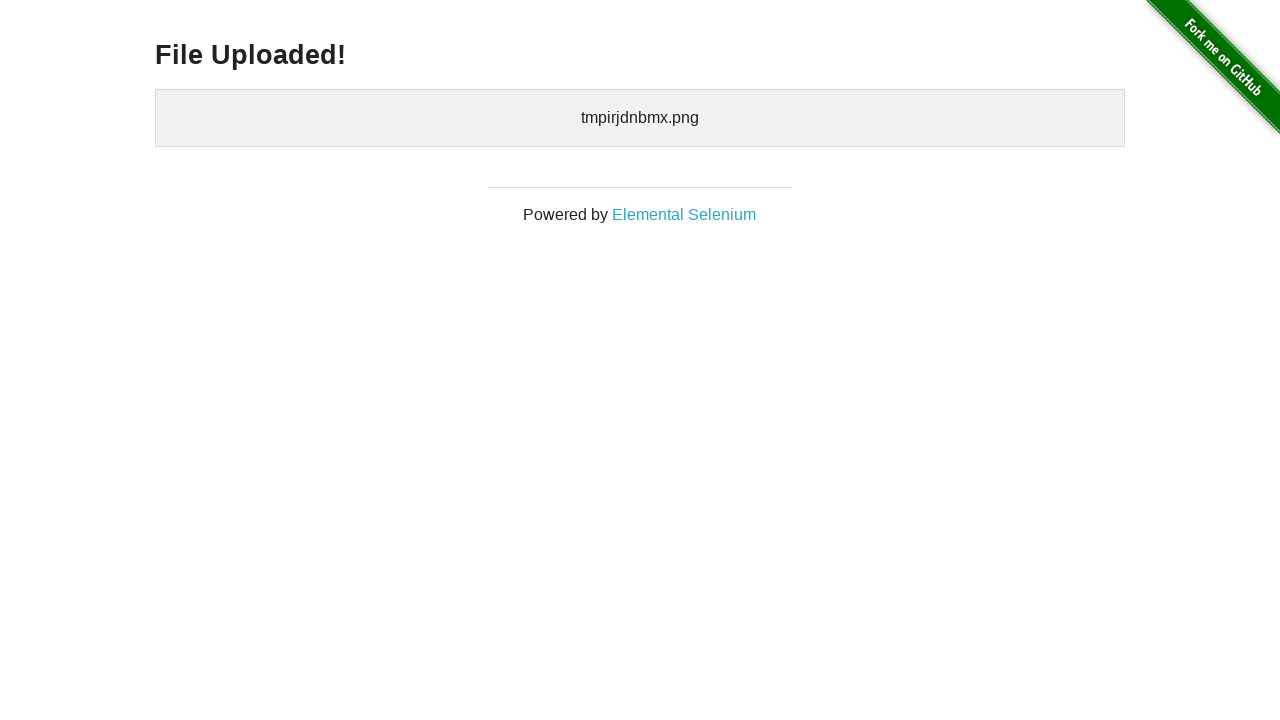

Success message appeared on page
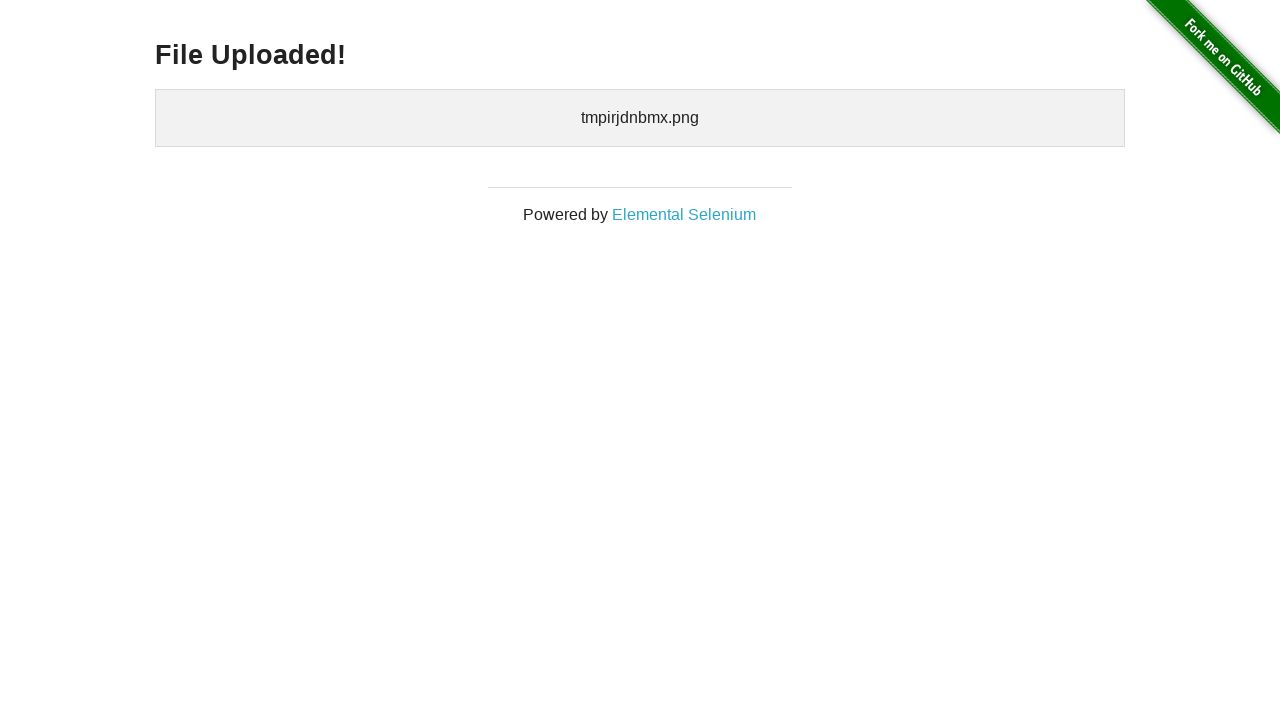

Retrieved success message: 'File Uploaded!'
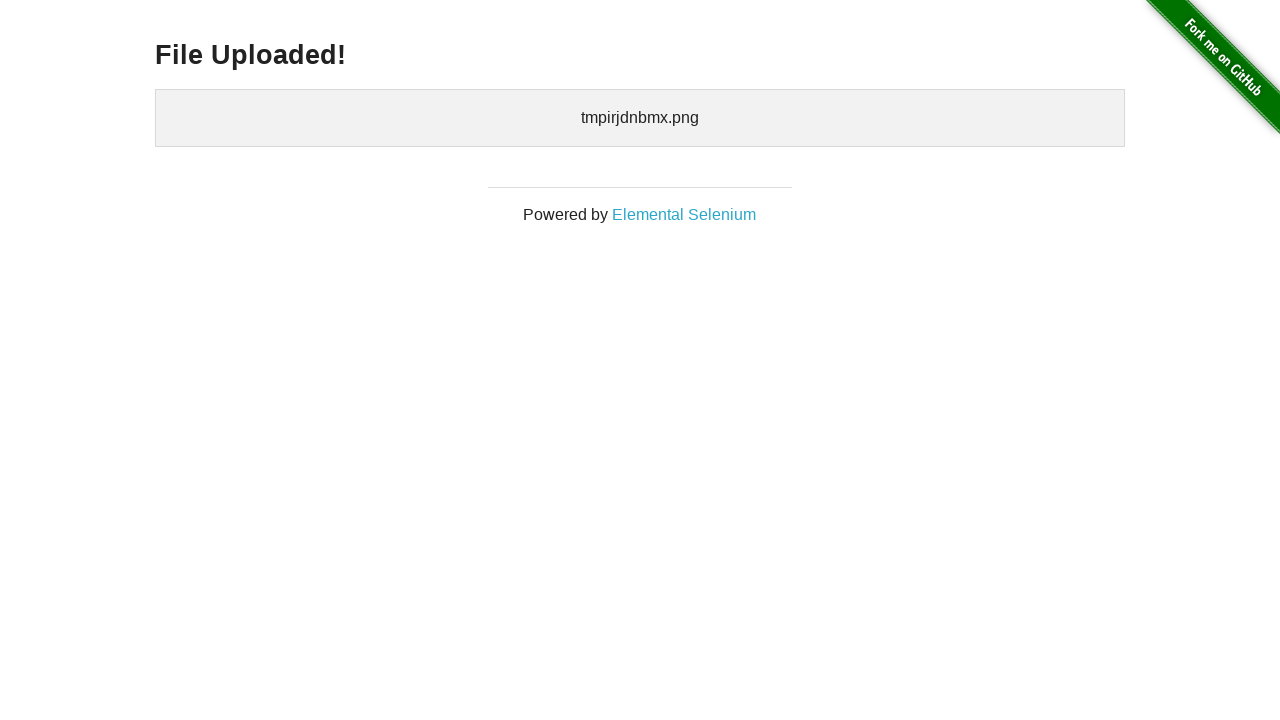

Verified success message matches expected text 'File Uploaded!'
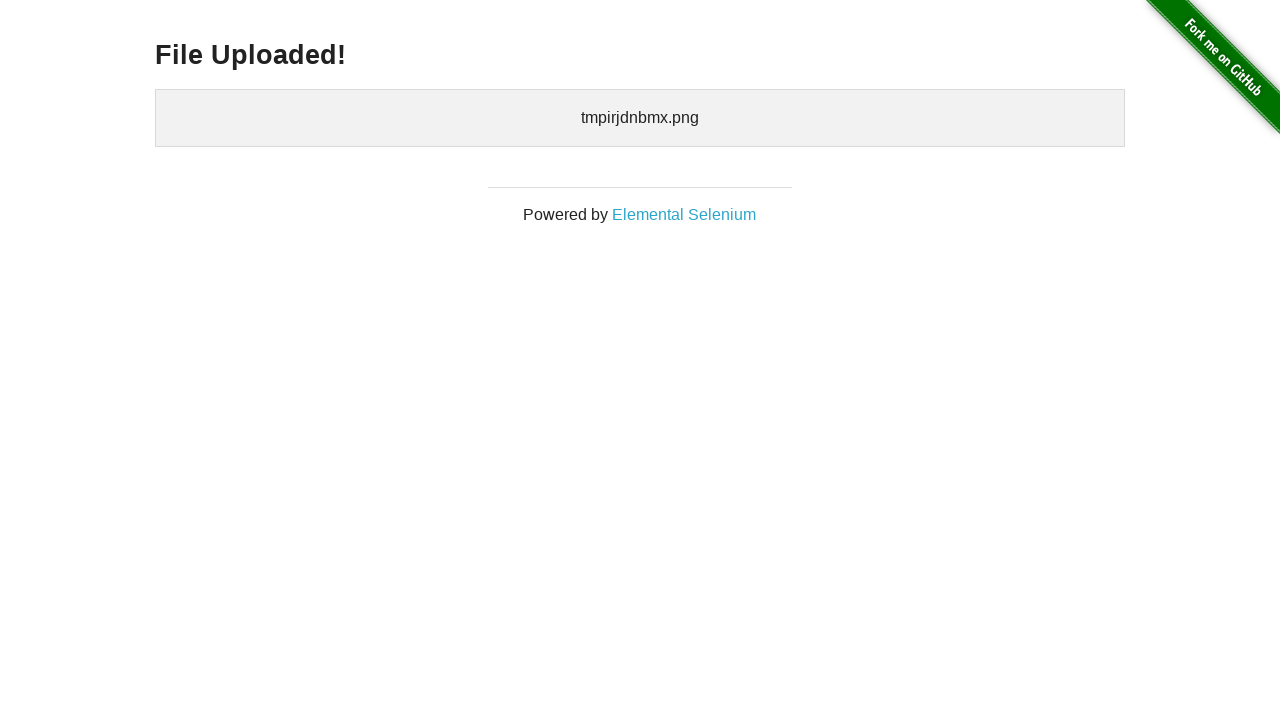

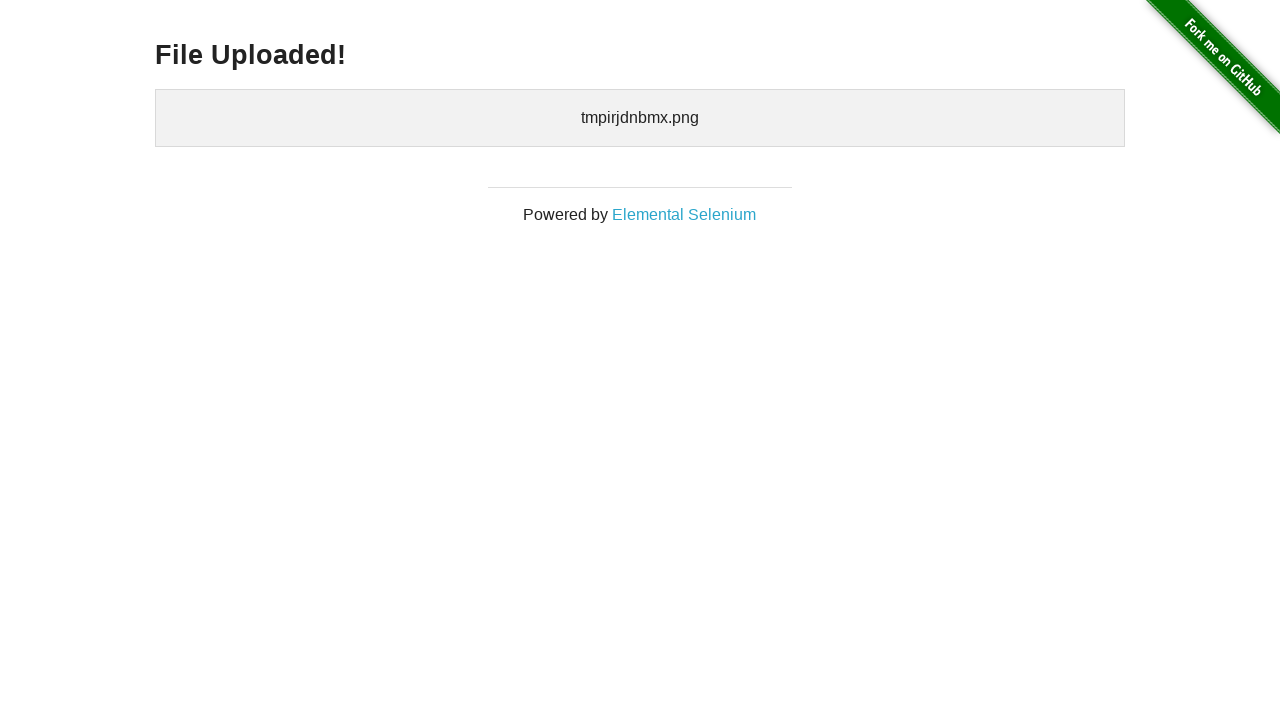